Tests keyboard handling by filling a demo form using Tab key to navigate between fields and Enter key to submit. Demonstrates form field navigation on a QSpiders demo application.

Starting URL: https://demoapps.qspiders.com/ui?scenario=1

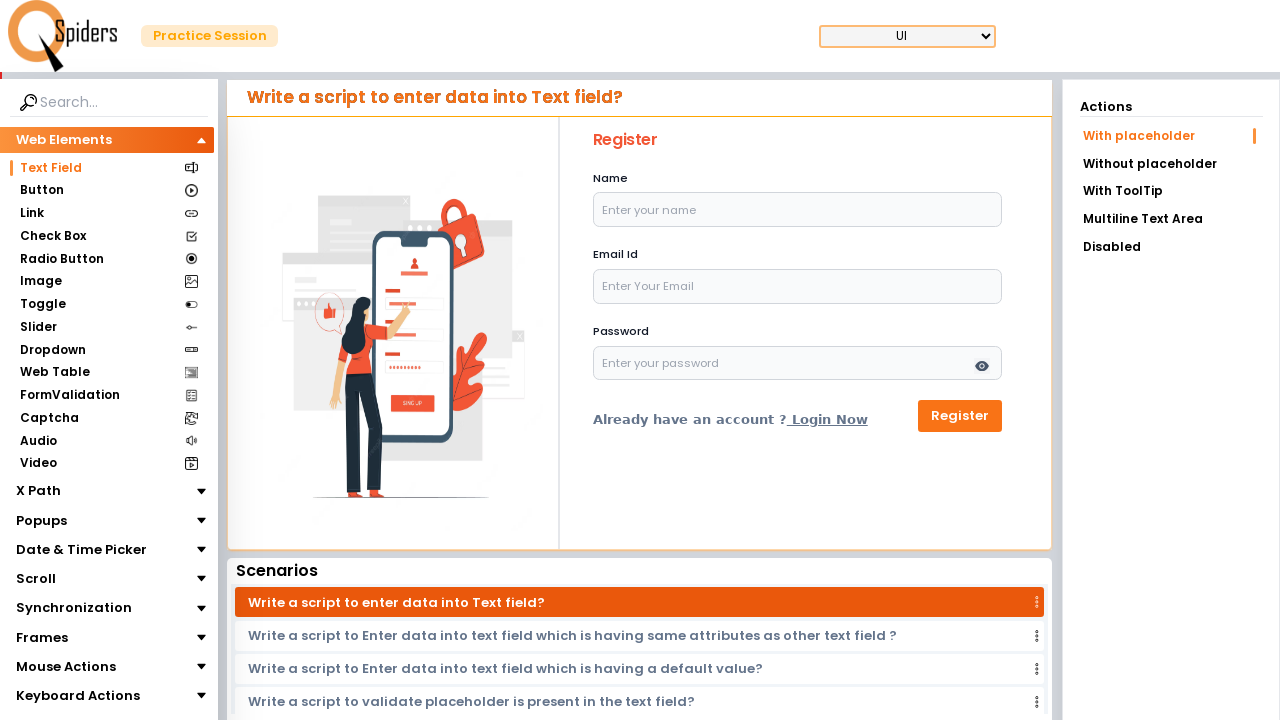

Filled name field with 'saurabh' on #name
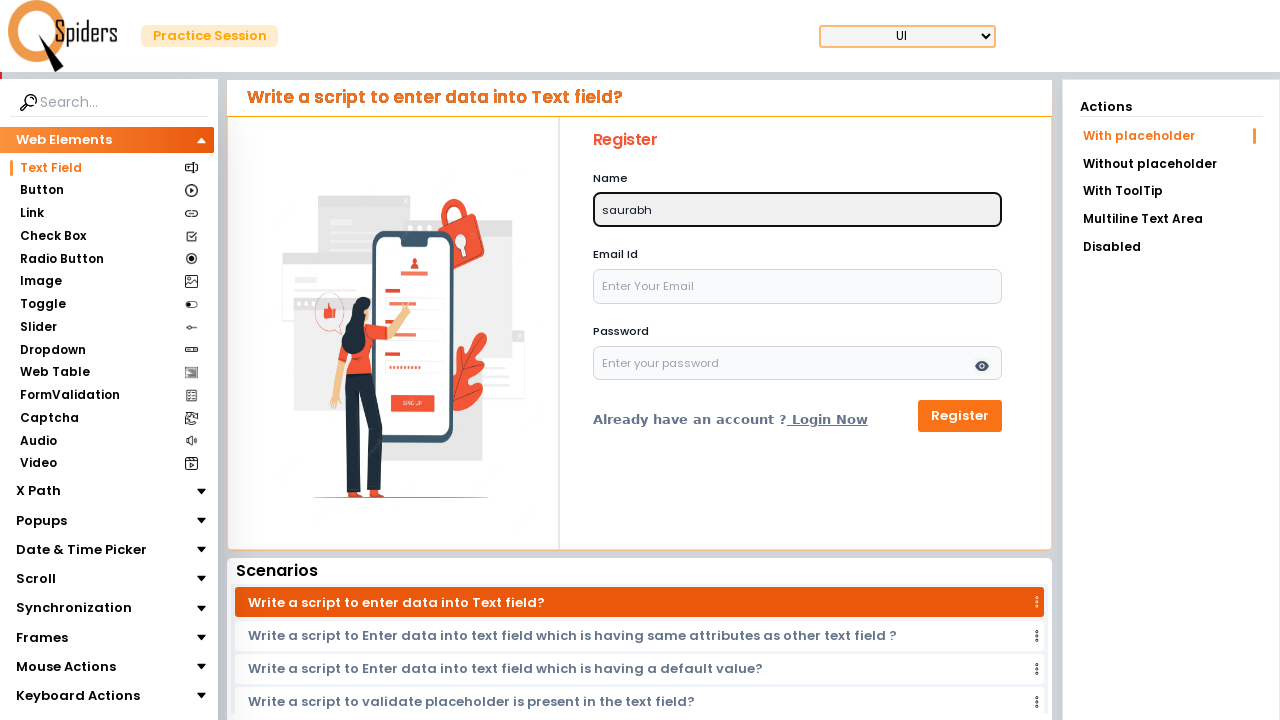

Pressed Tab key to navigate from name field to email field on #name
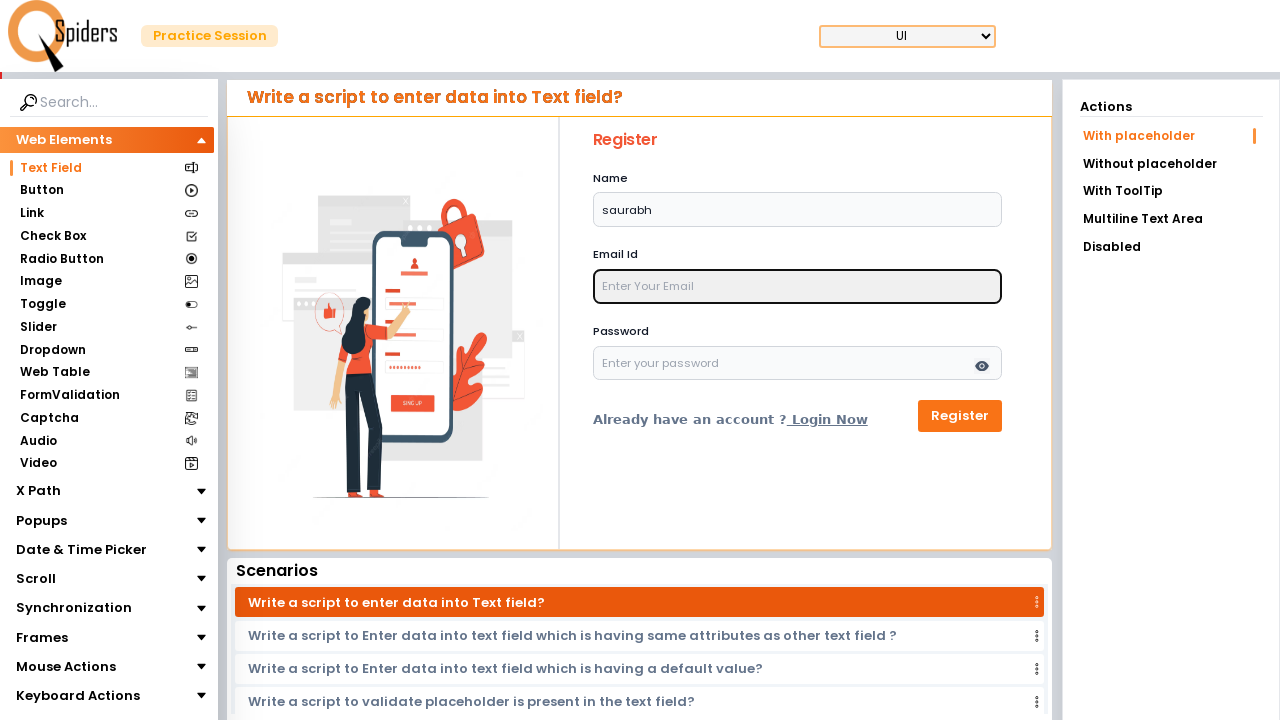

Filled email field with 'saurabh@gmail.com' on input:focus
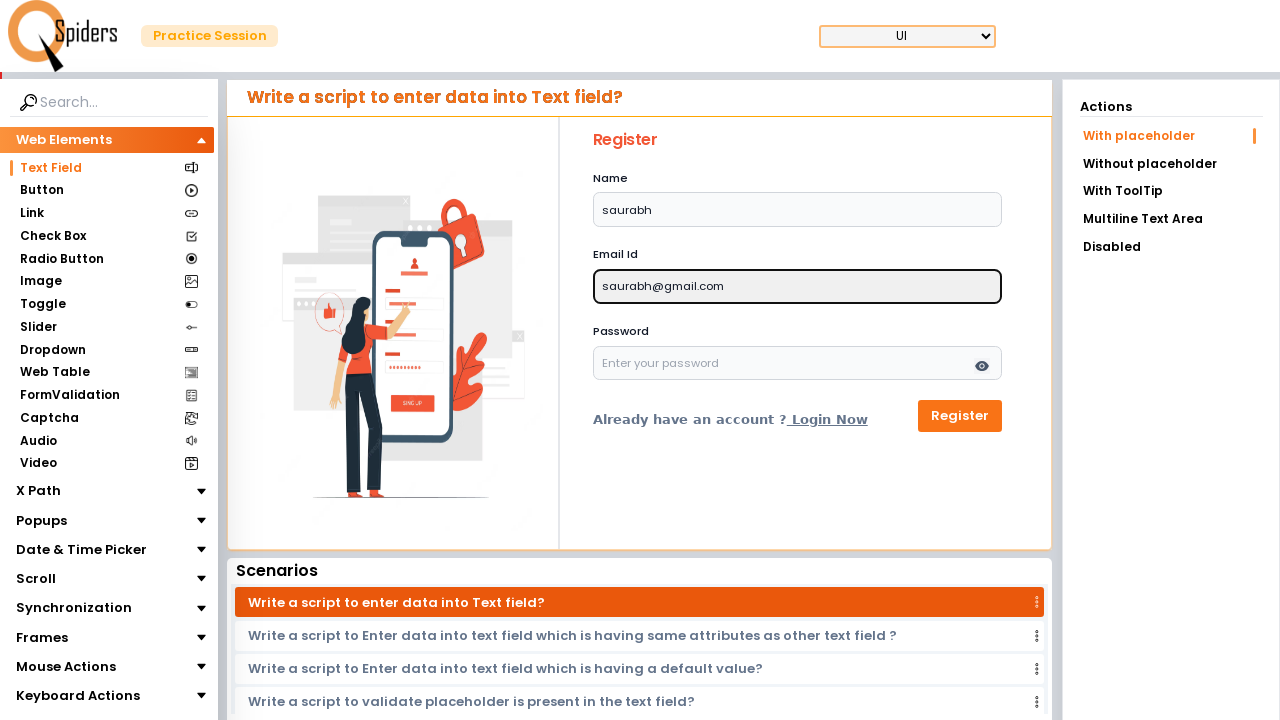

Pressed Tab key to navigate from email field to password field
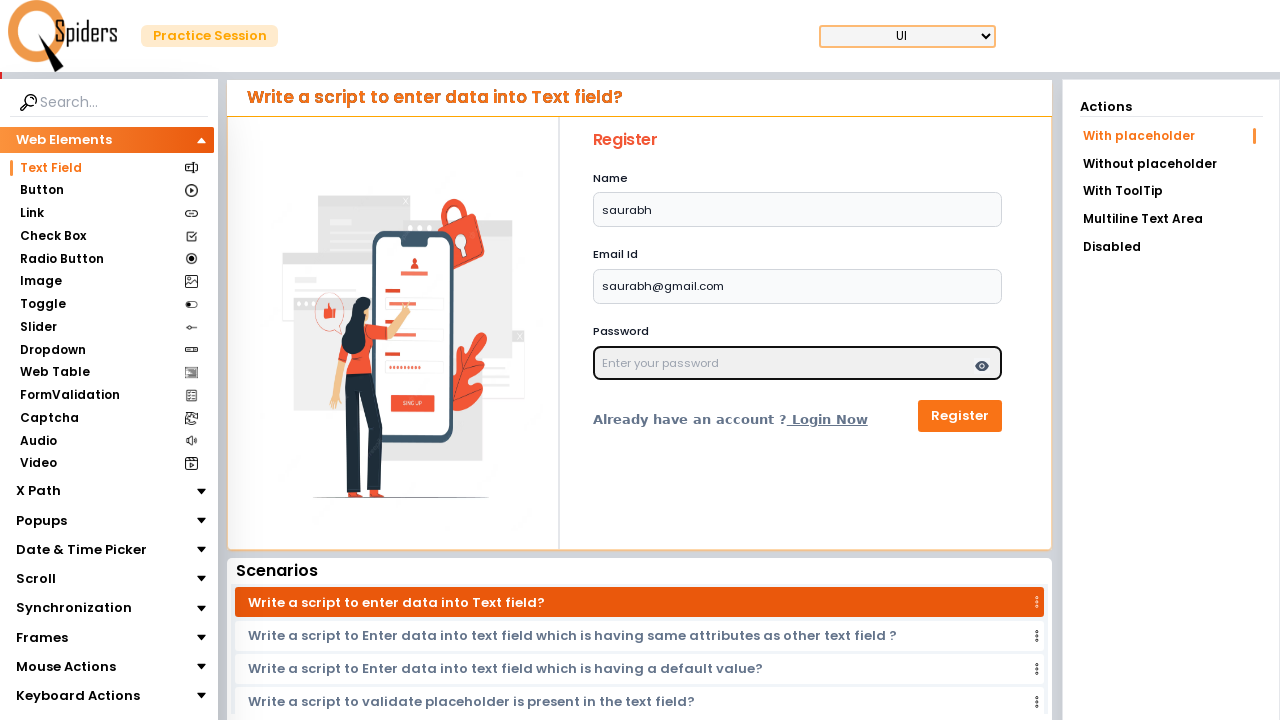

Filled password field with 'pass@123' on input:focus
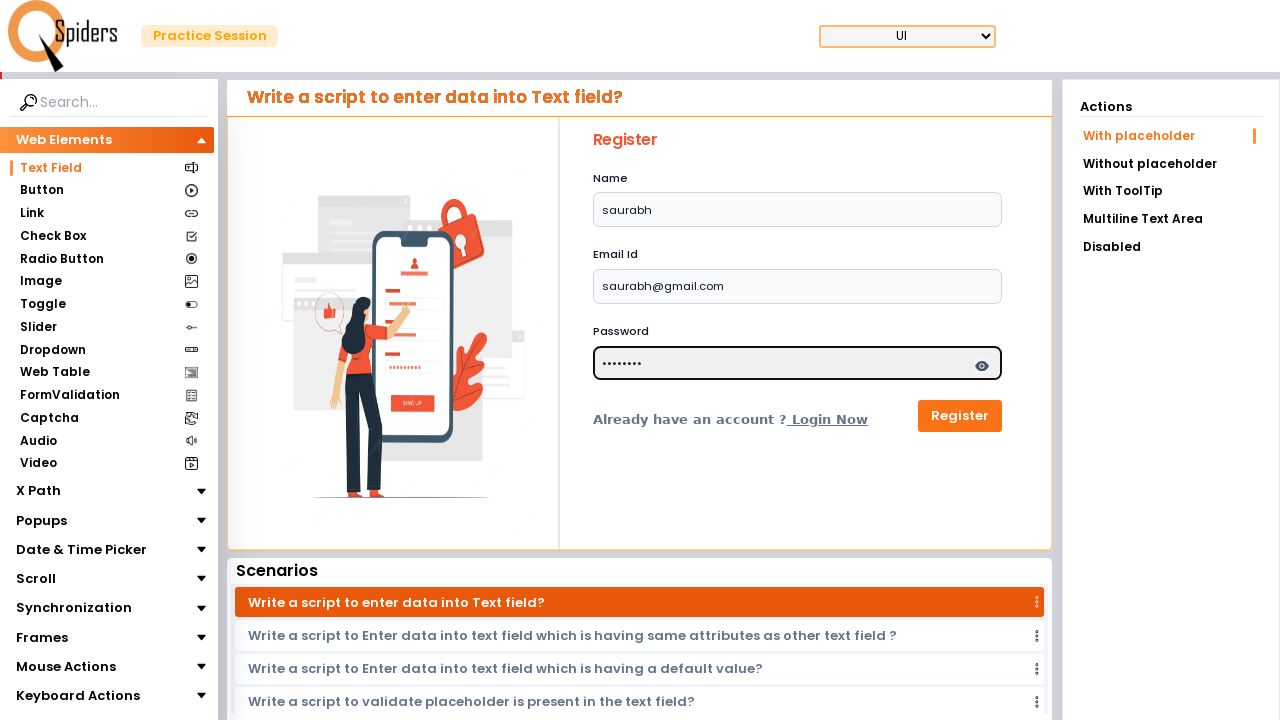

Pressed Enter key to submit the form
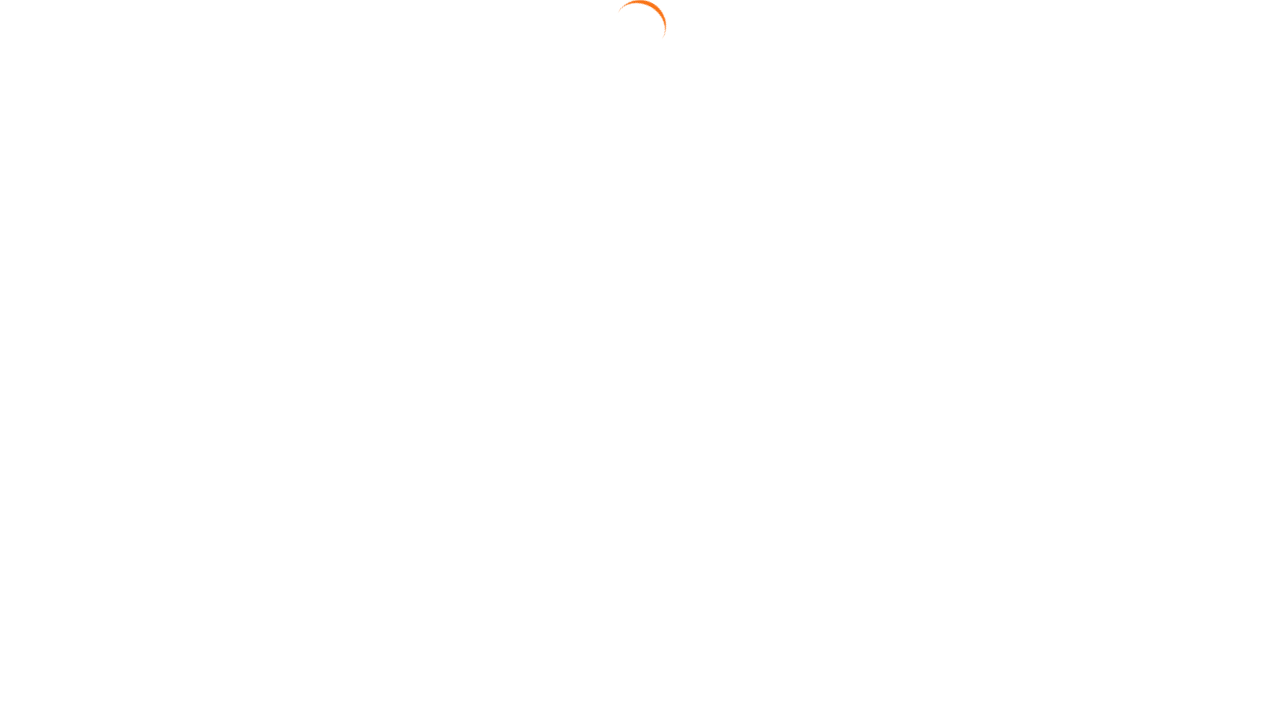

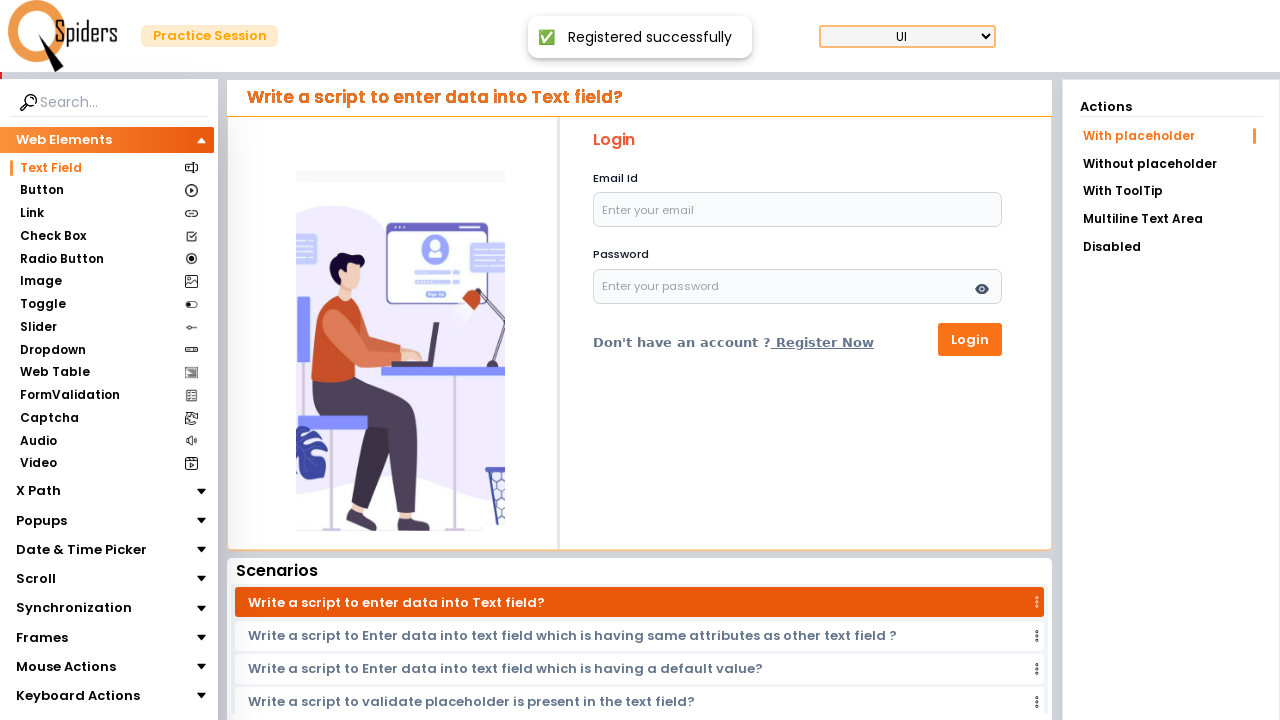